Tests checkbox functionality by clicking to check a checkbox, verifying it's selected, then unchecking it and verifying it's deselected. Also counts the total number of checkboxes on the page.

Starting URL: https://rahulshettyacademy.com/AutomationPractice/

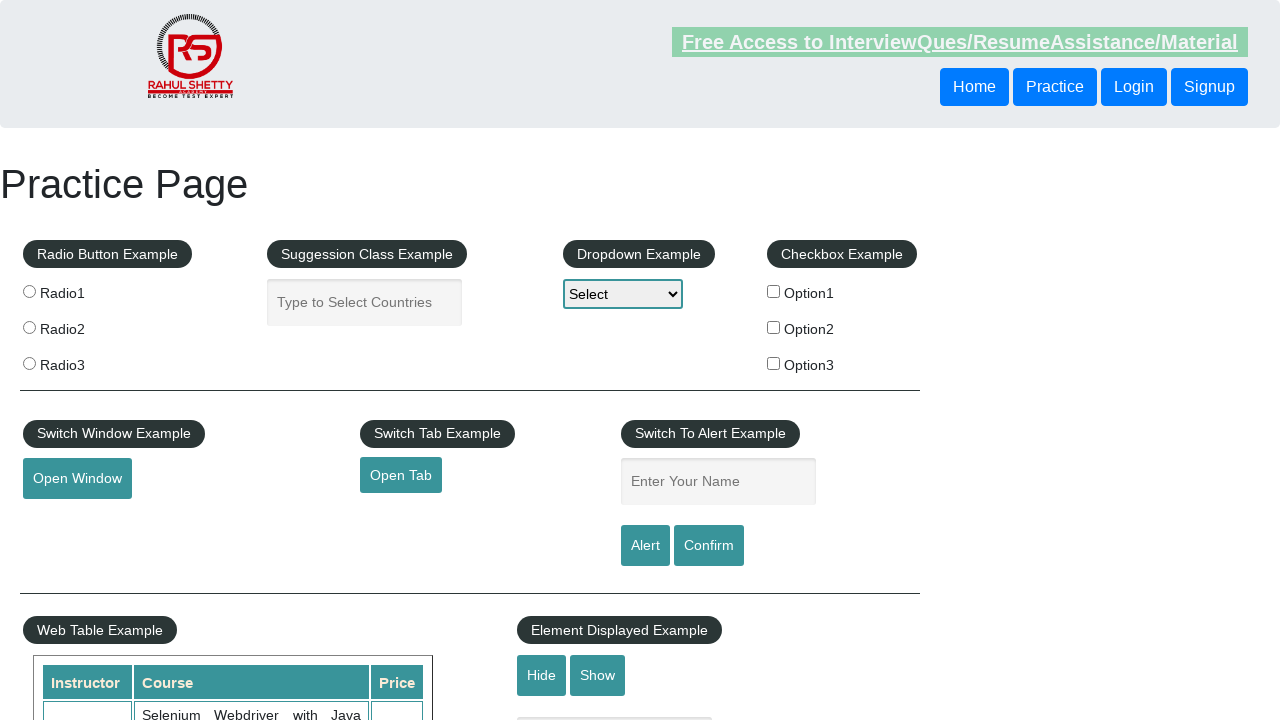

Clicked checkbox #checkBoxOption1 to check it at (774, 291) on #checkBoxOption1
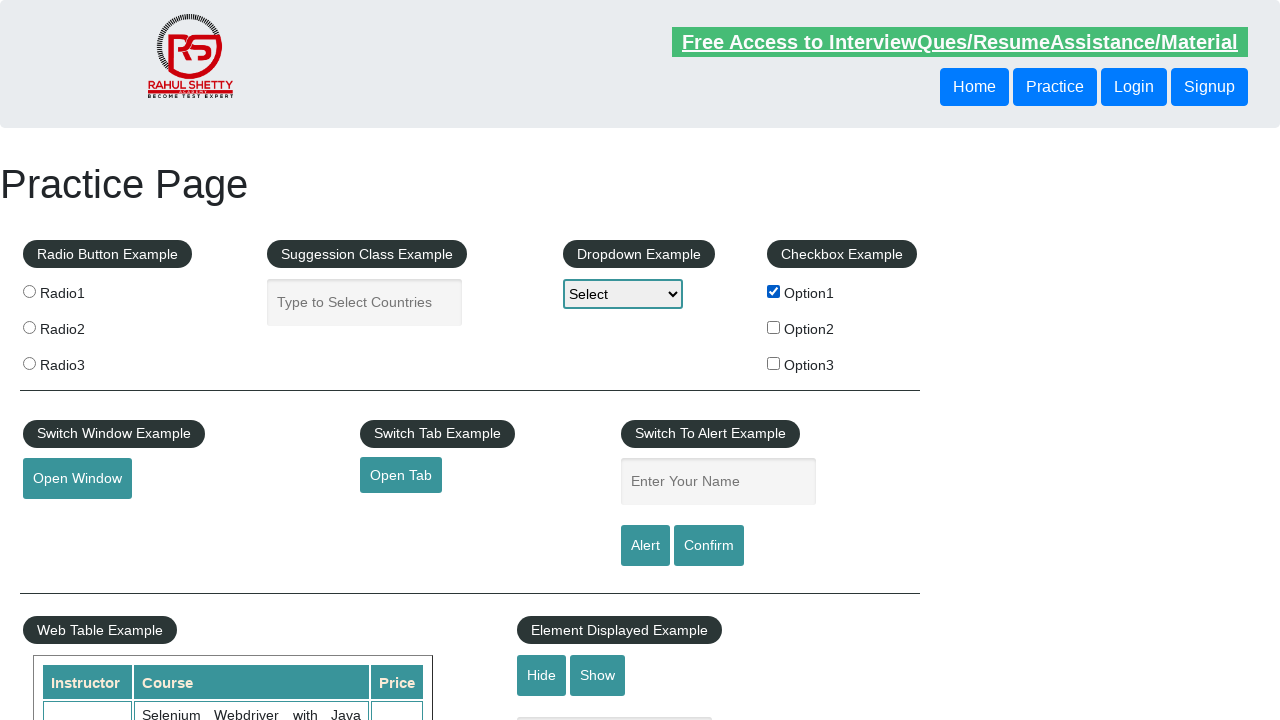

Verified that checkbox #checkBoxOption1 is now checked
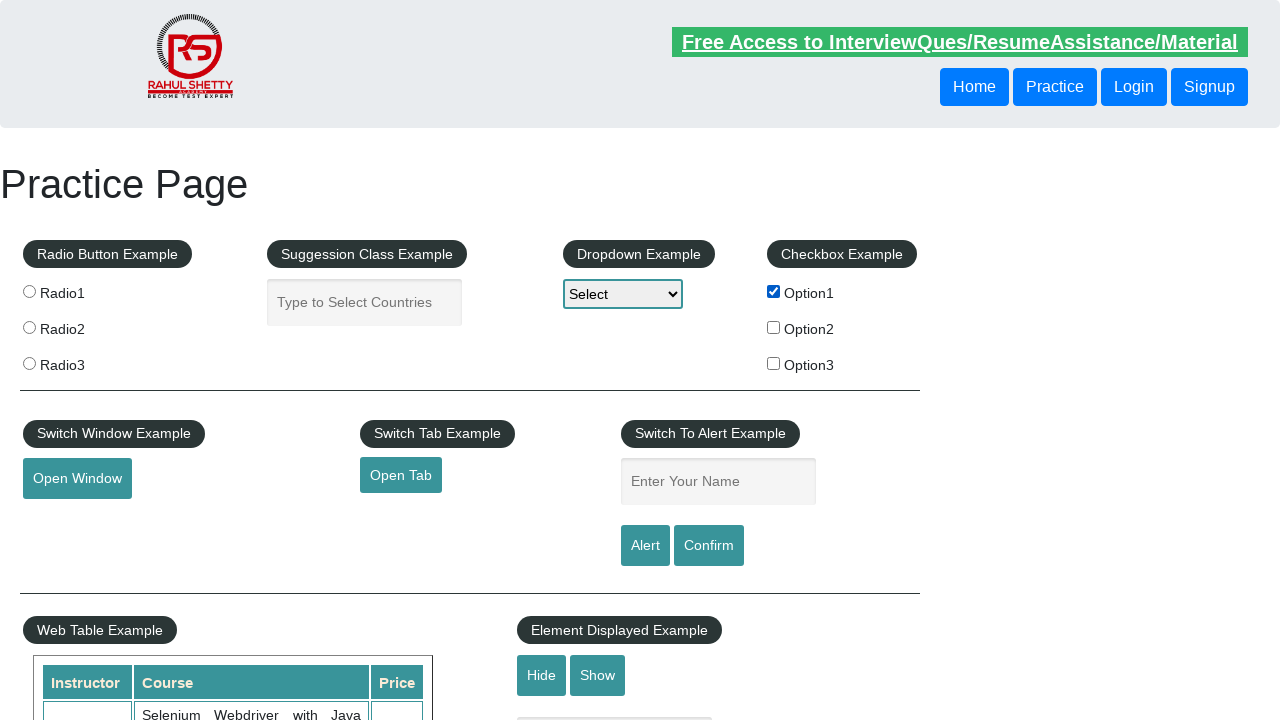

Clicked checkbox #checkBoxOption1 to uncheck it at (774, 291) on #checkBoxOption1
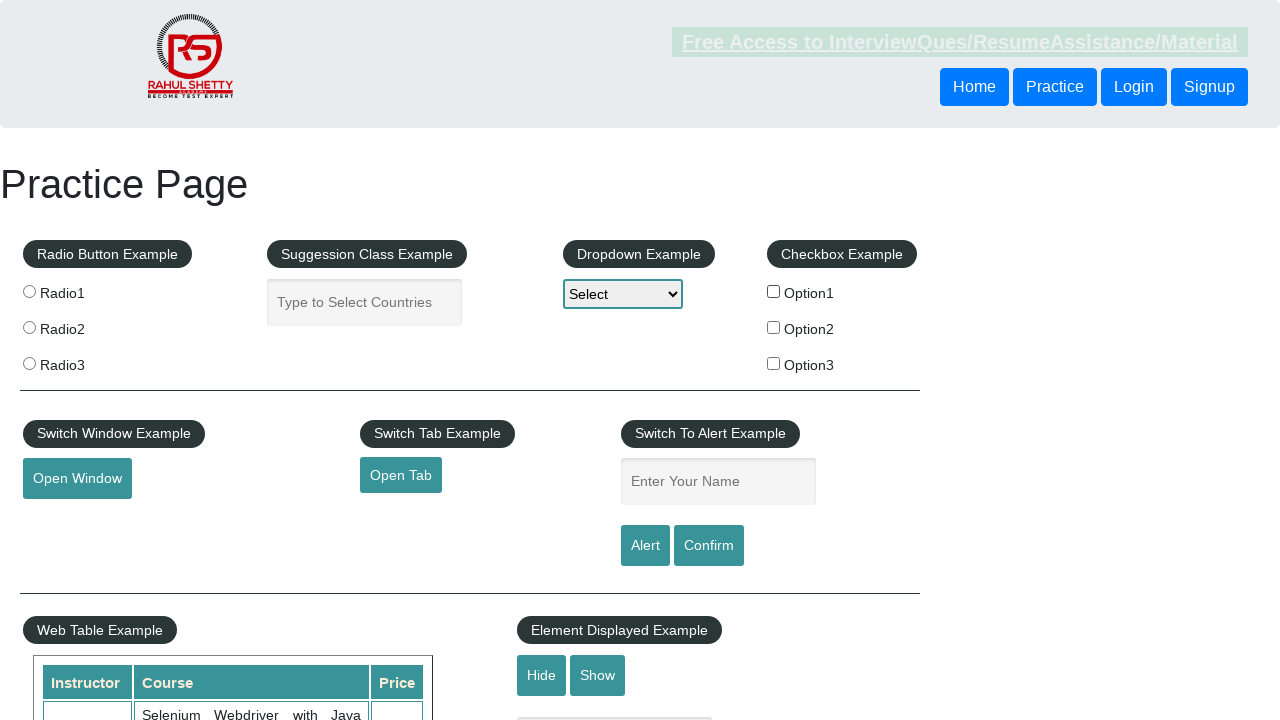

Verified that checkbox #checkBoxOption1 is now unchecked
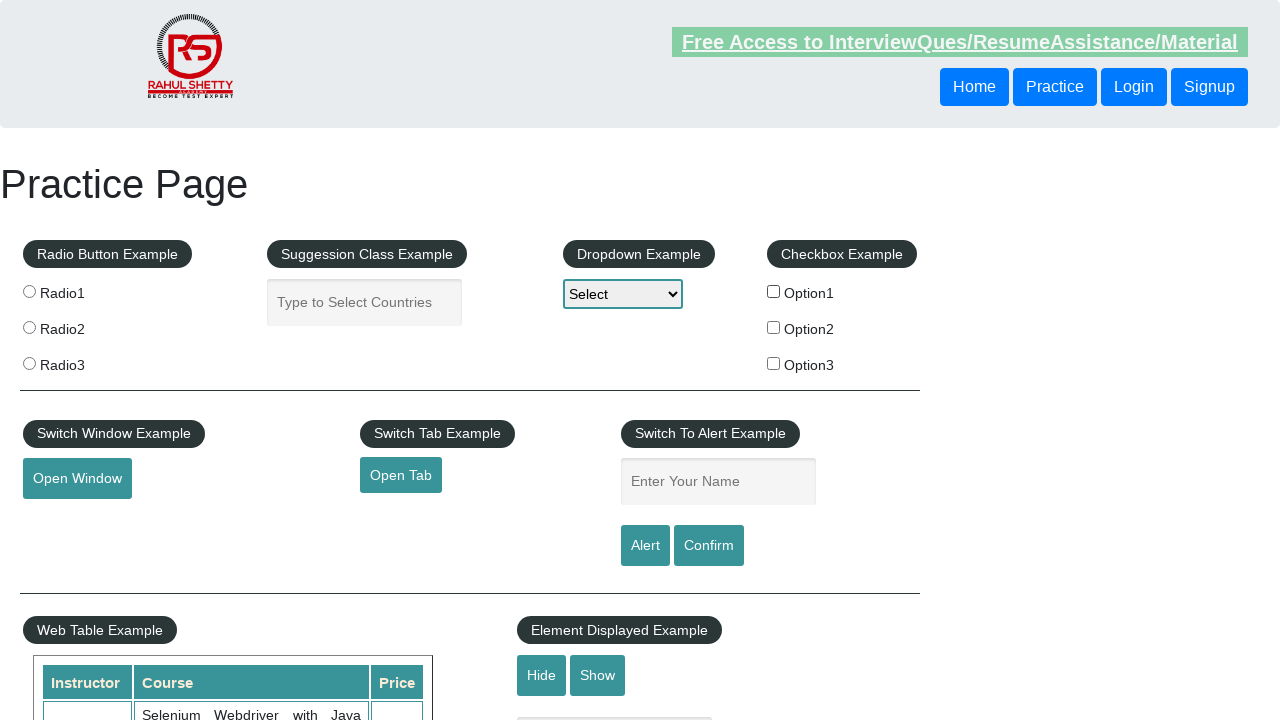

Found 3 checkboxes on the page
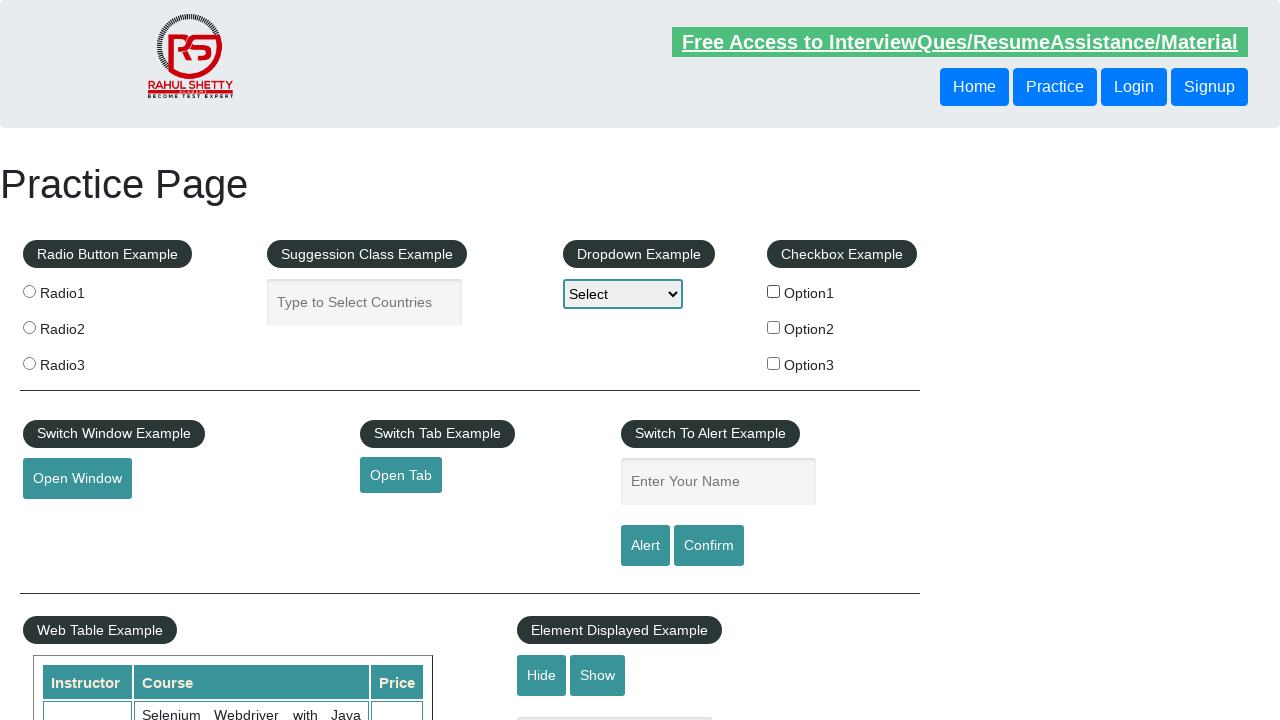

Printed total checkbox count: 3 checkboxes
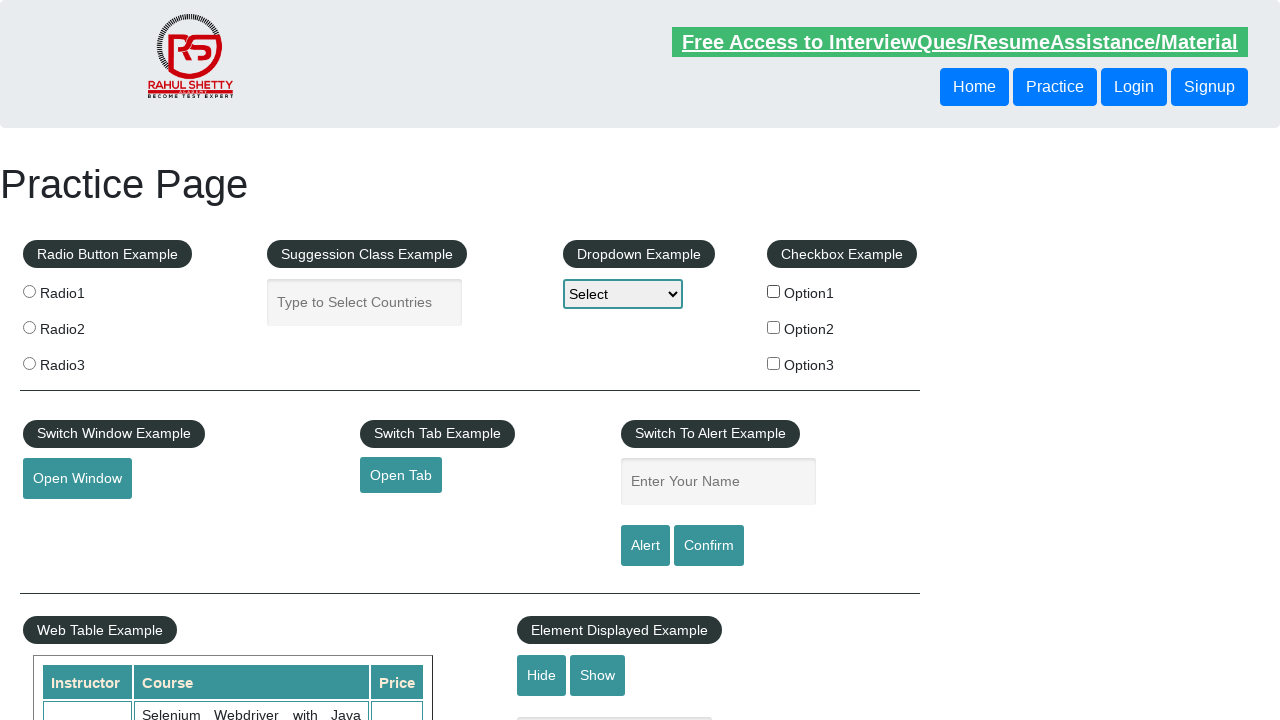

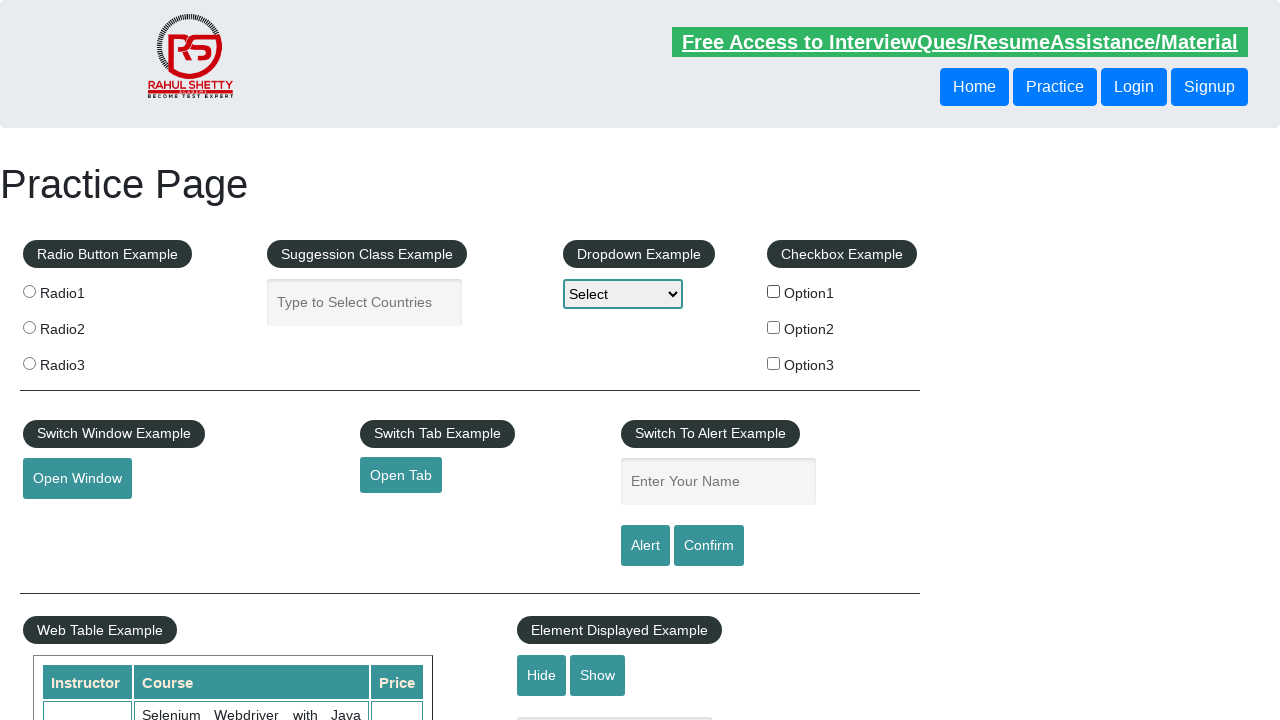